Tests browser window management by manipulating window position and size, including getting/setting position, maximizing, and resizing the window.

Starting URL: https://www.eurotechstudy.com/en/index

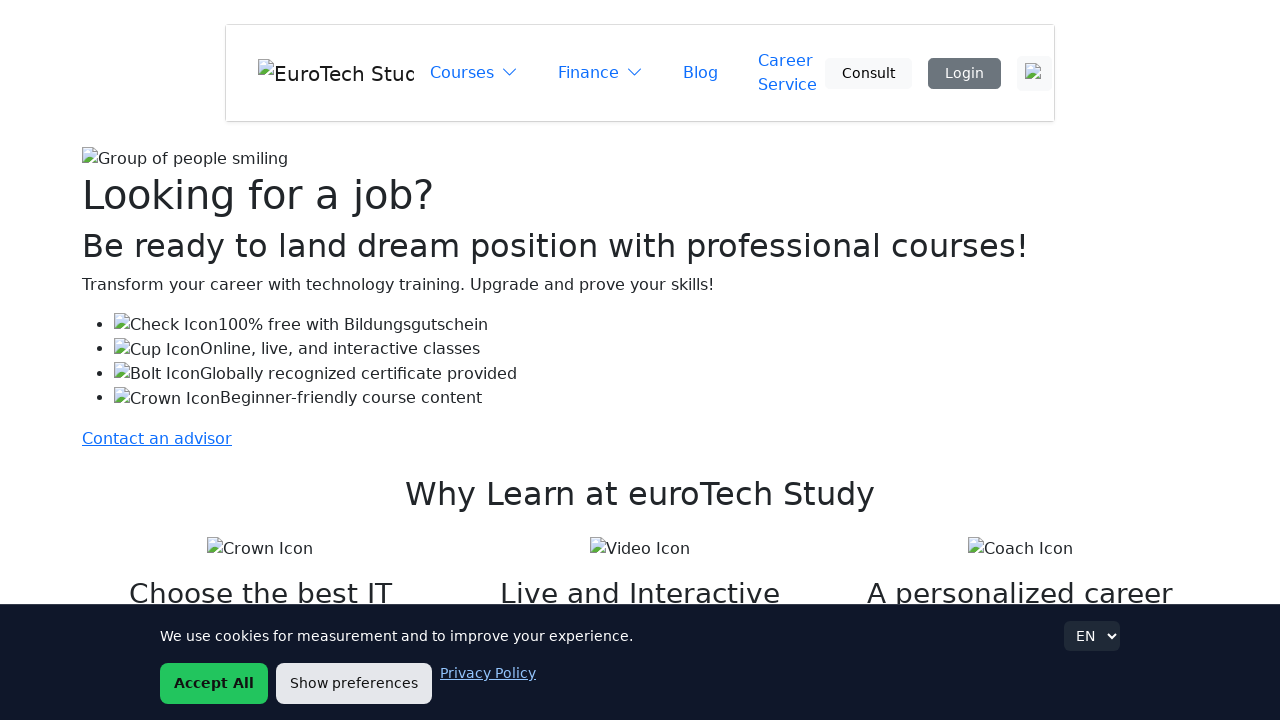

Retrieved page title
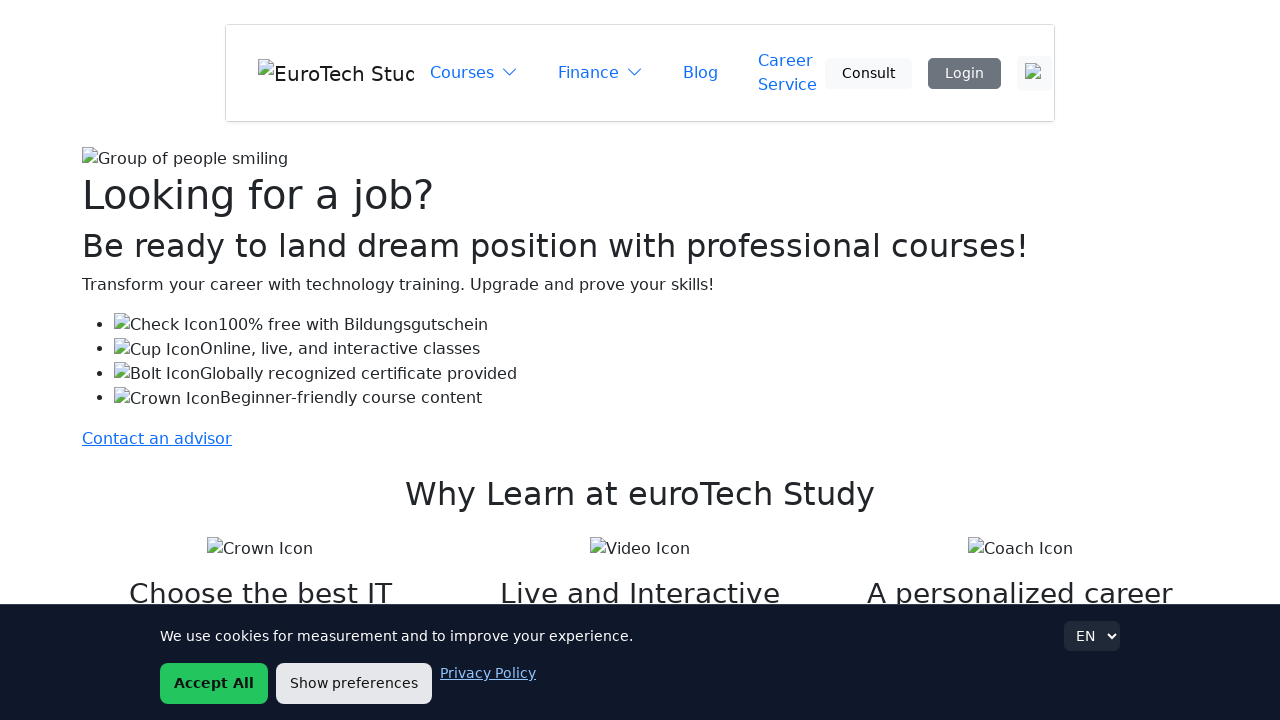

Retrieved current viewport size
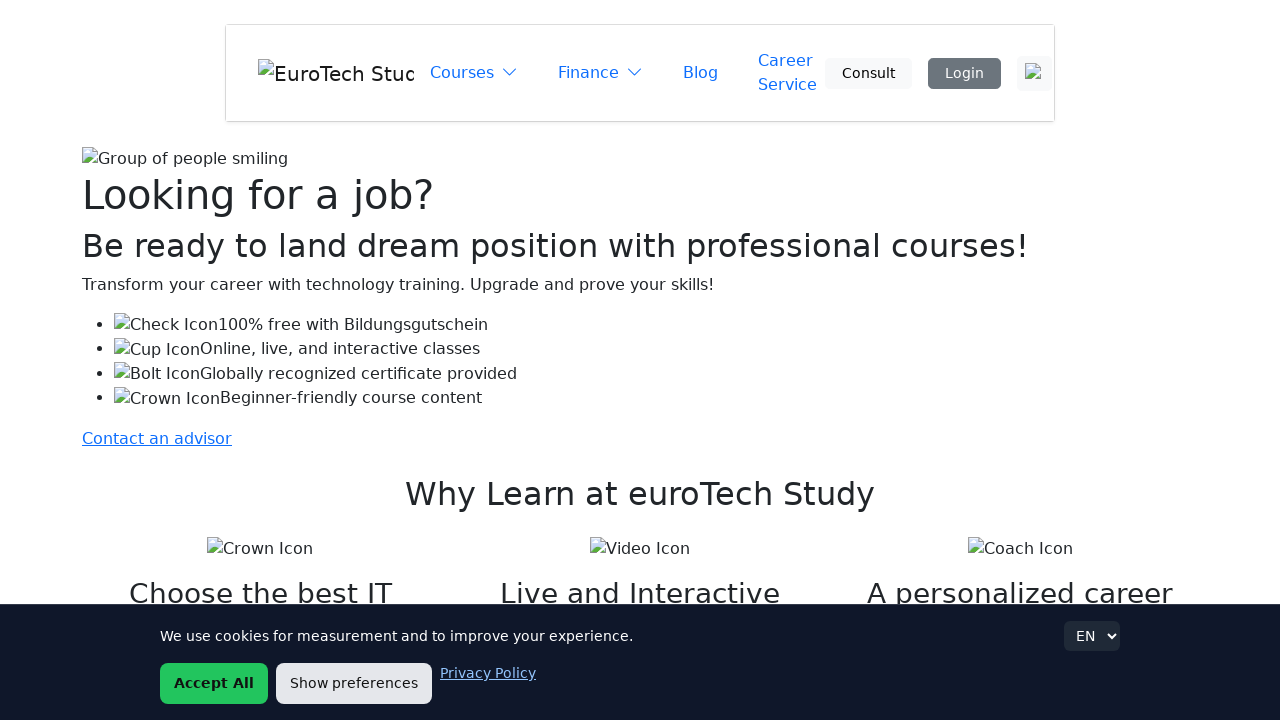

Set viewport size to 800x600 pixels
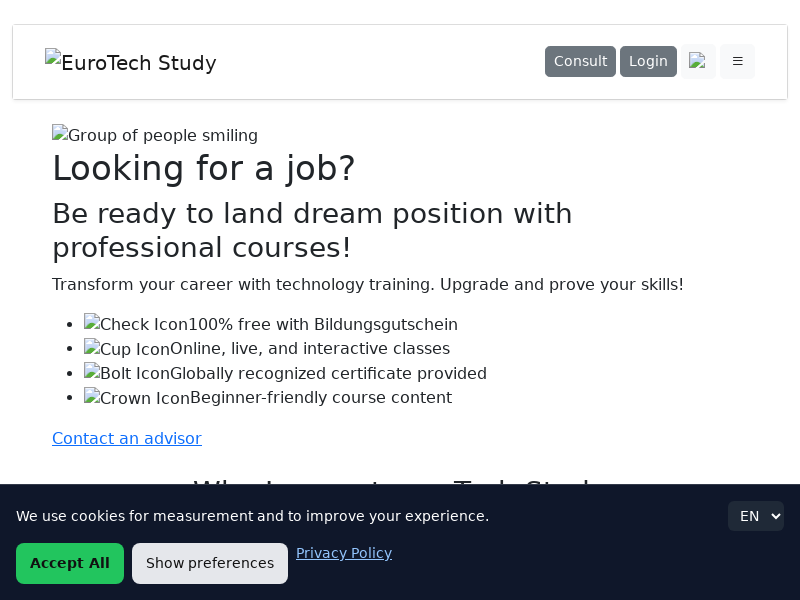

Retrieved viewport dimensions after resize
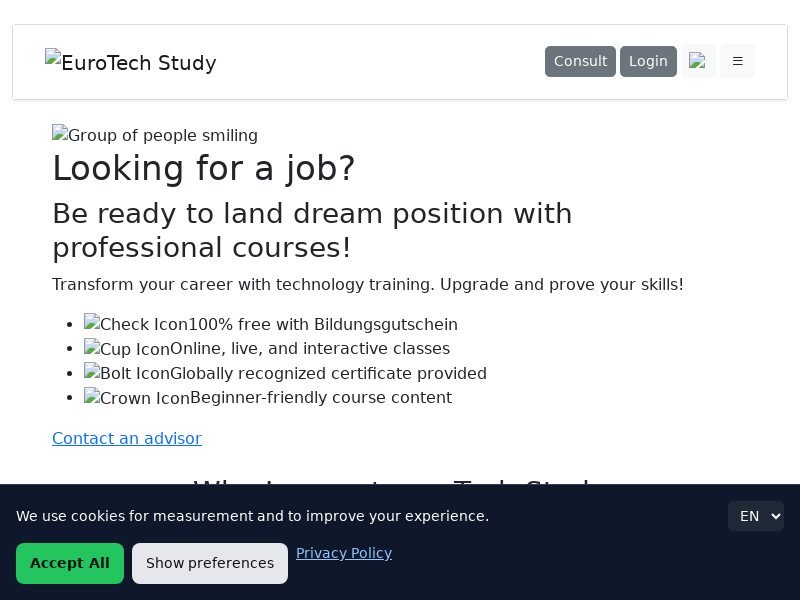

Set viewport size to 520x1000 pixels
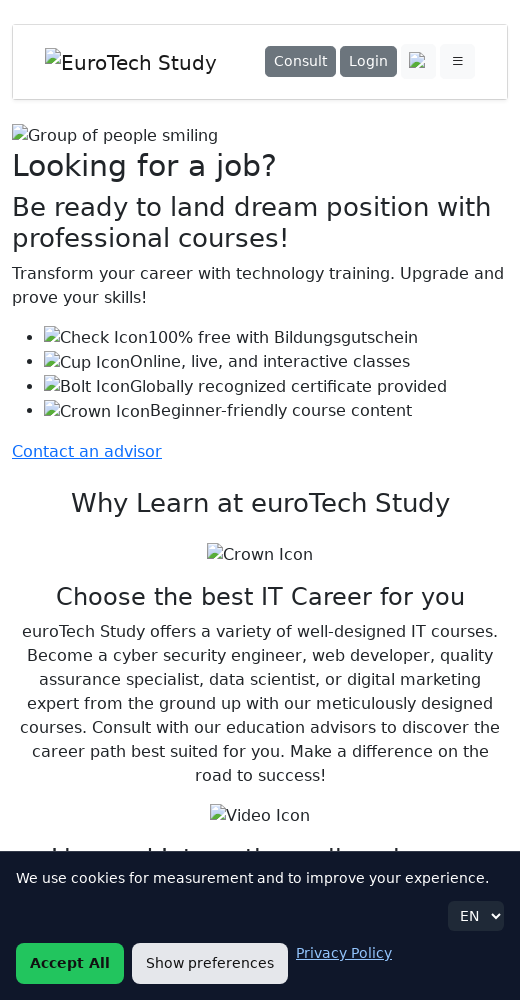

Verified final viewport dimensions
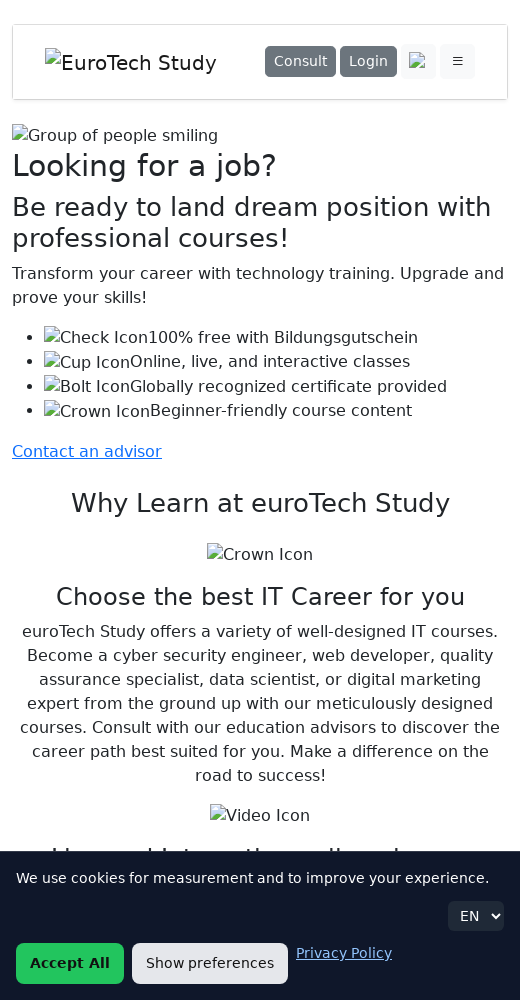

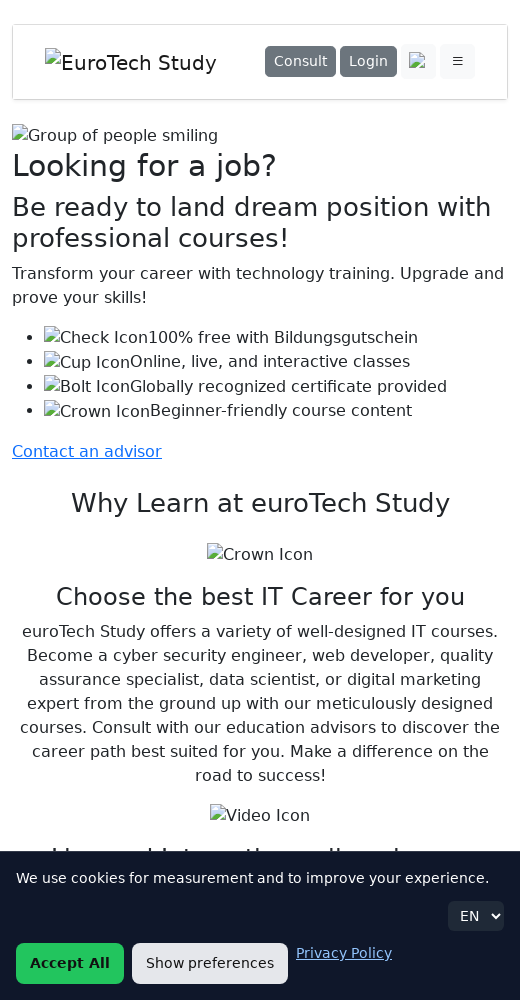